Tests right-click (context click) functionality on the Electronics navigation element on Meesho's homepage

Starting URL: https://www.meesho.com/

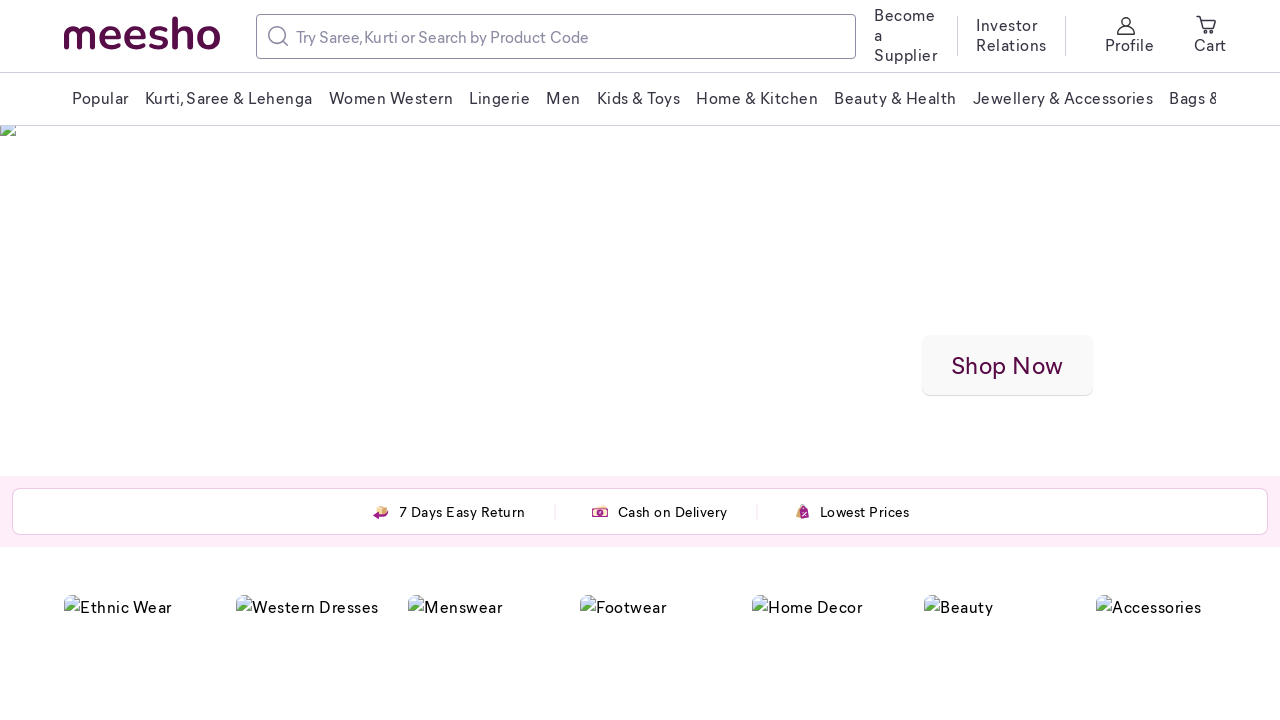

Electronics navigation element became visible
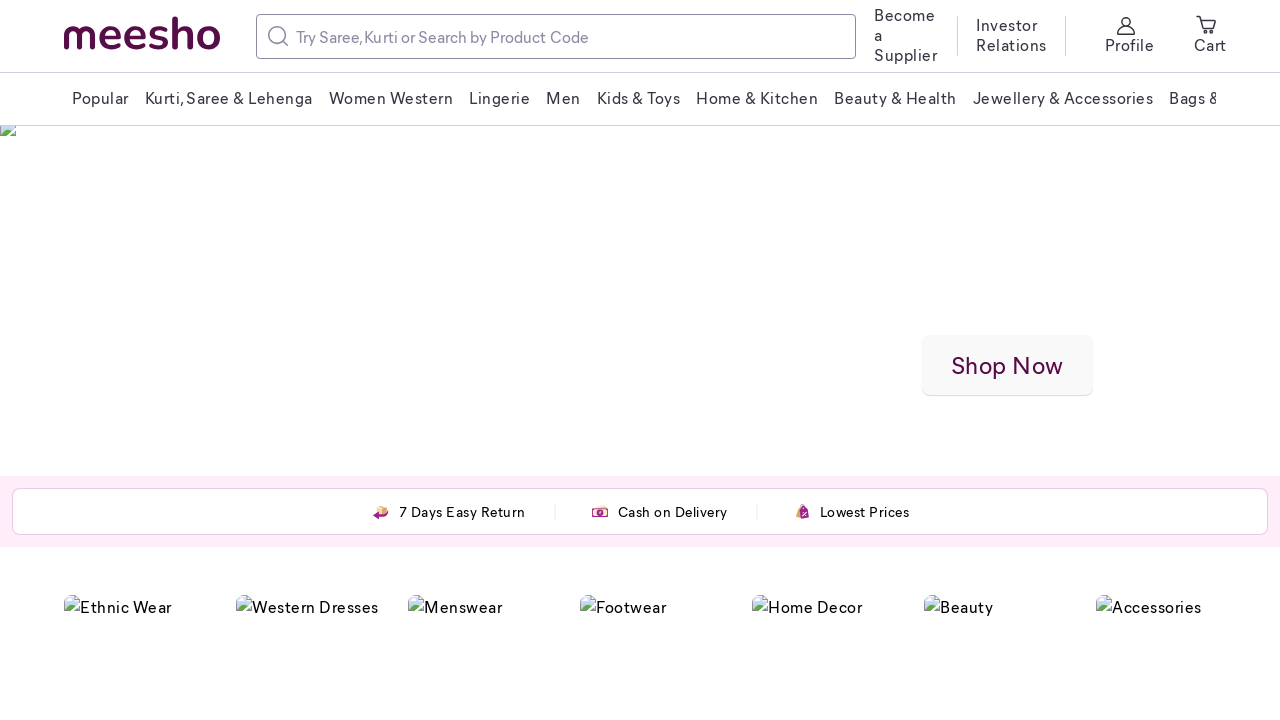

Right-clicked (context clicked) on Electronics navigation element at (640, 98) on xpath=//span[text()='Electronics']
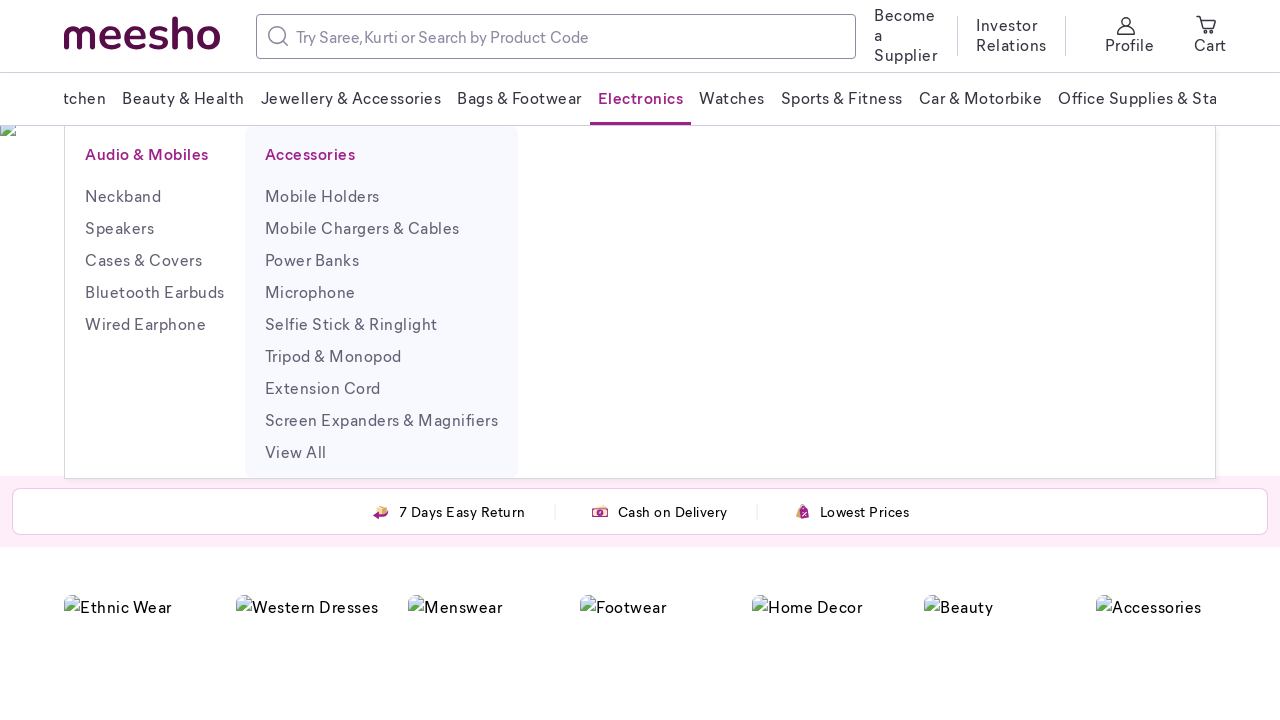

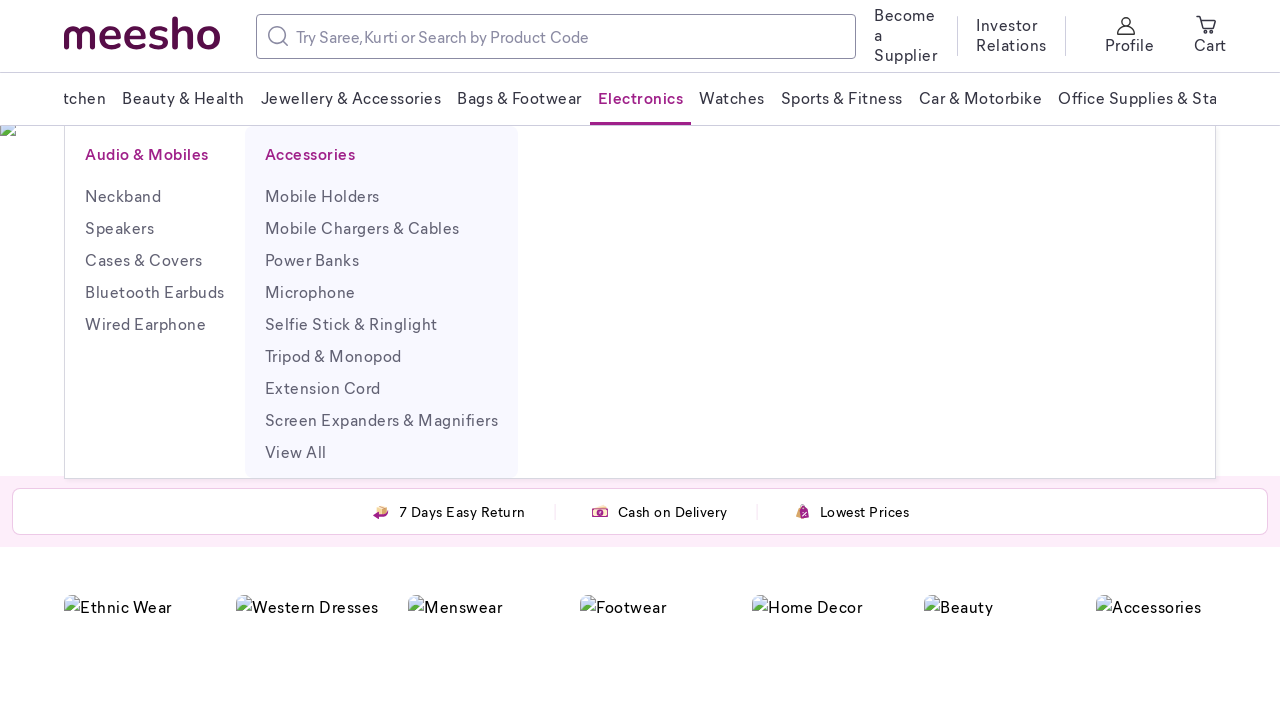